Tests a practice form by filling out personal information fields including first name, last name, email, gender, phone number, date of birth, subjects, hobbies, and address using randomly generated data.

Starting URL: https://demoqa.com/automation-practice-form

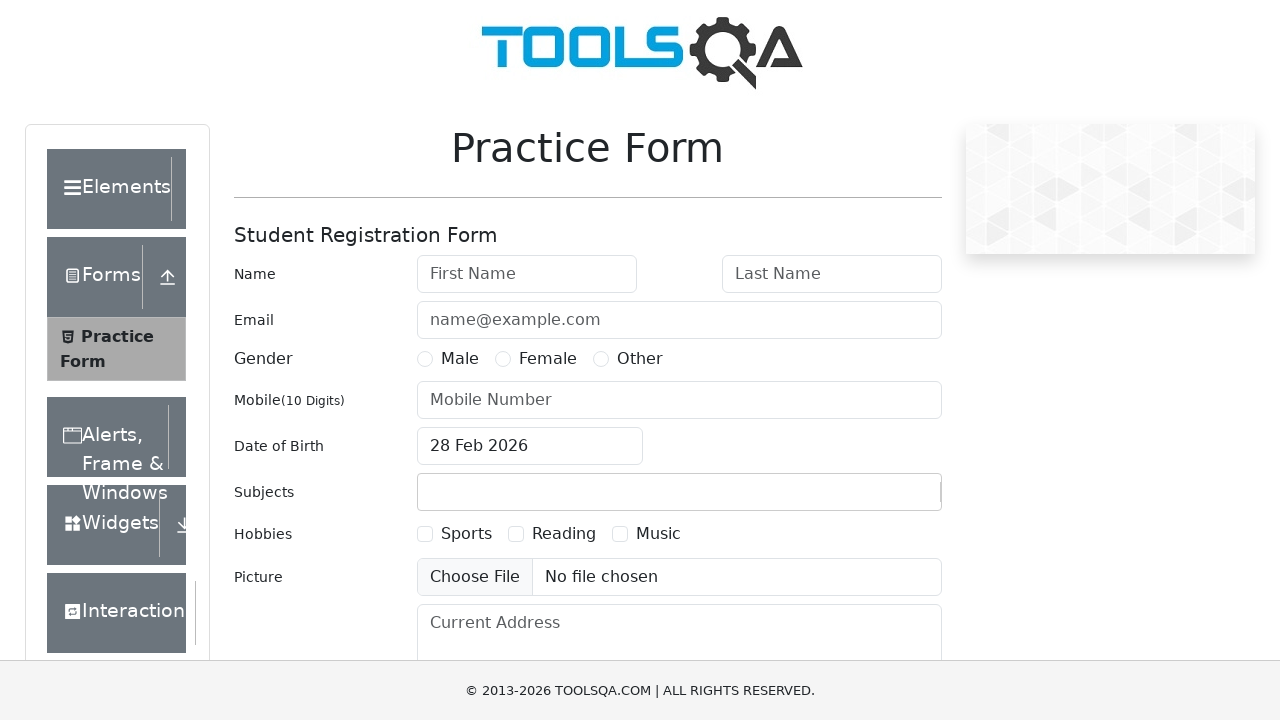

Filled first name field with 'Marcus' on #firstName
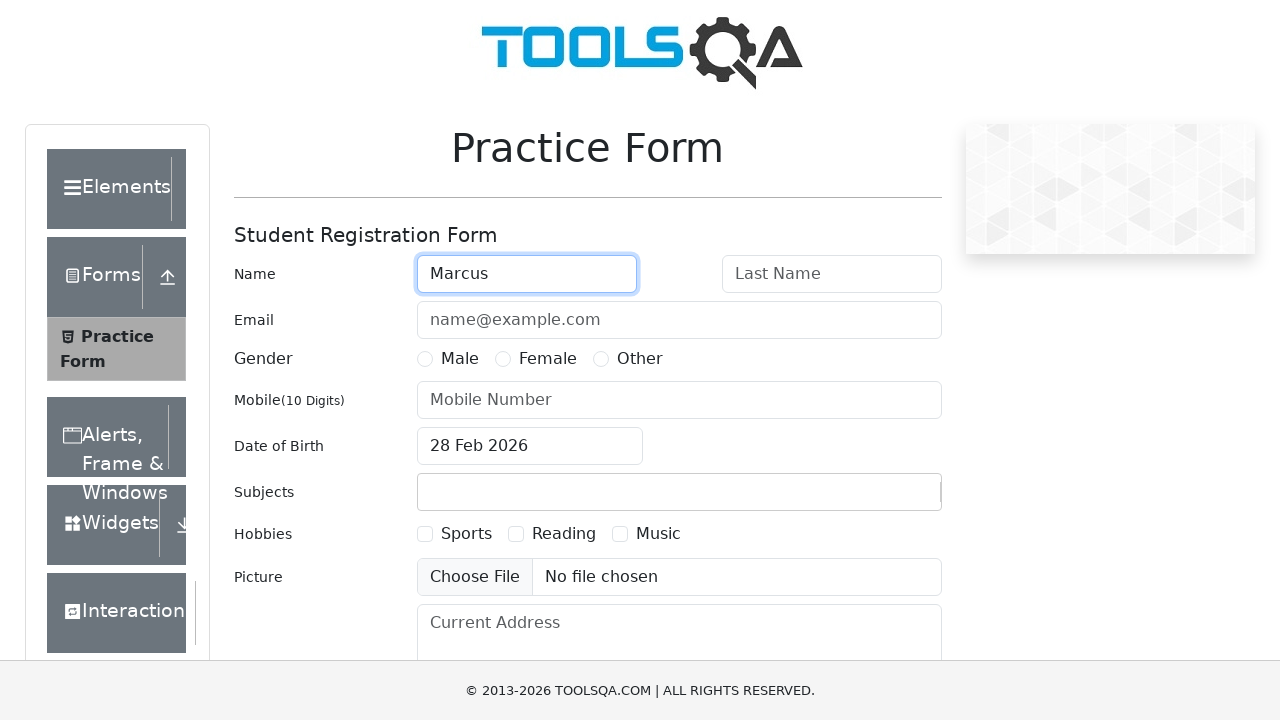

Filled last name field with 'Thompson' on #lastName
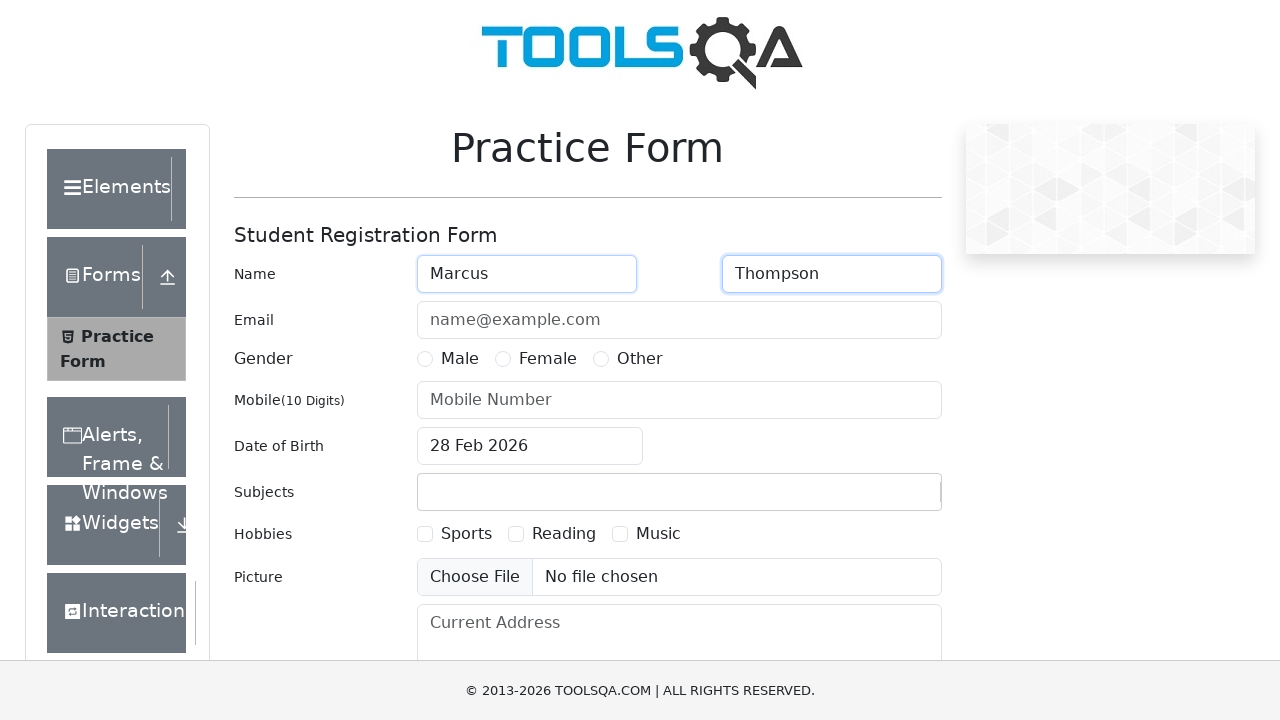

Filled email field with 'marcus.thompson@example.com' on #userEmail
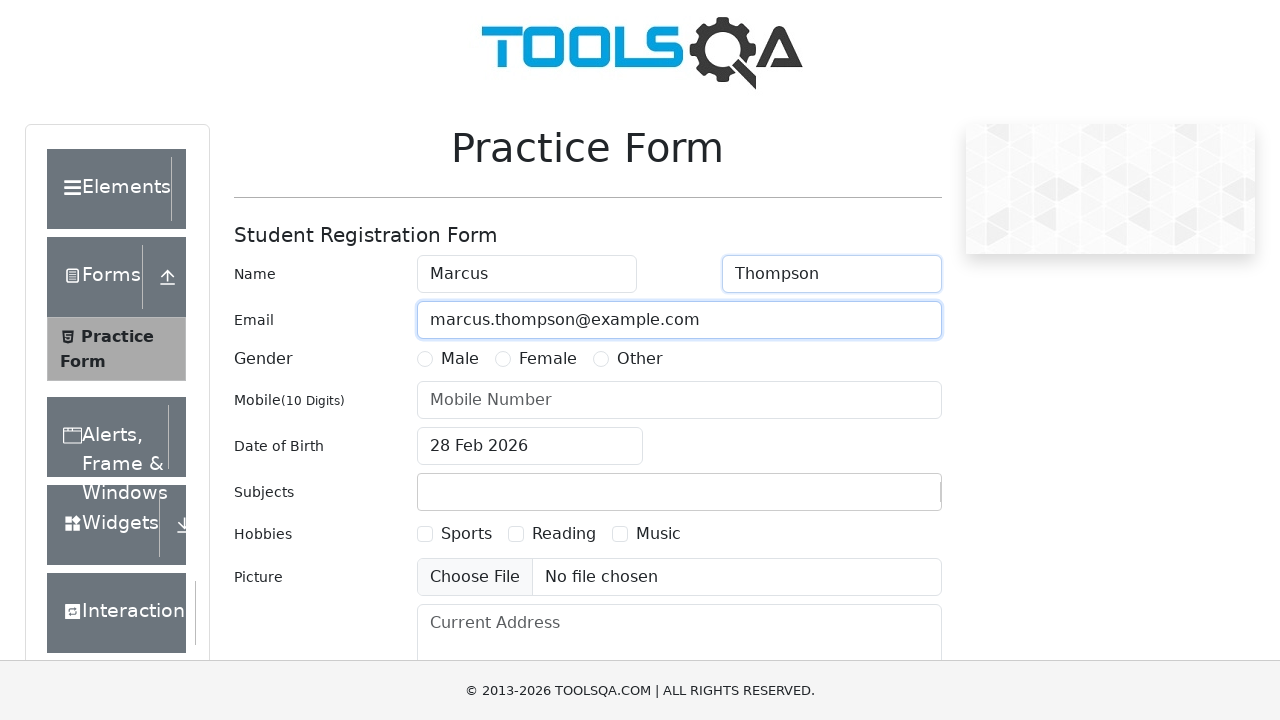

Selected Male gender radio button at (460, 359) on label[for='gender-radio-1']
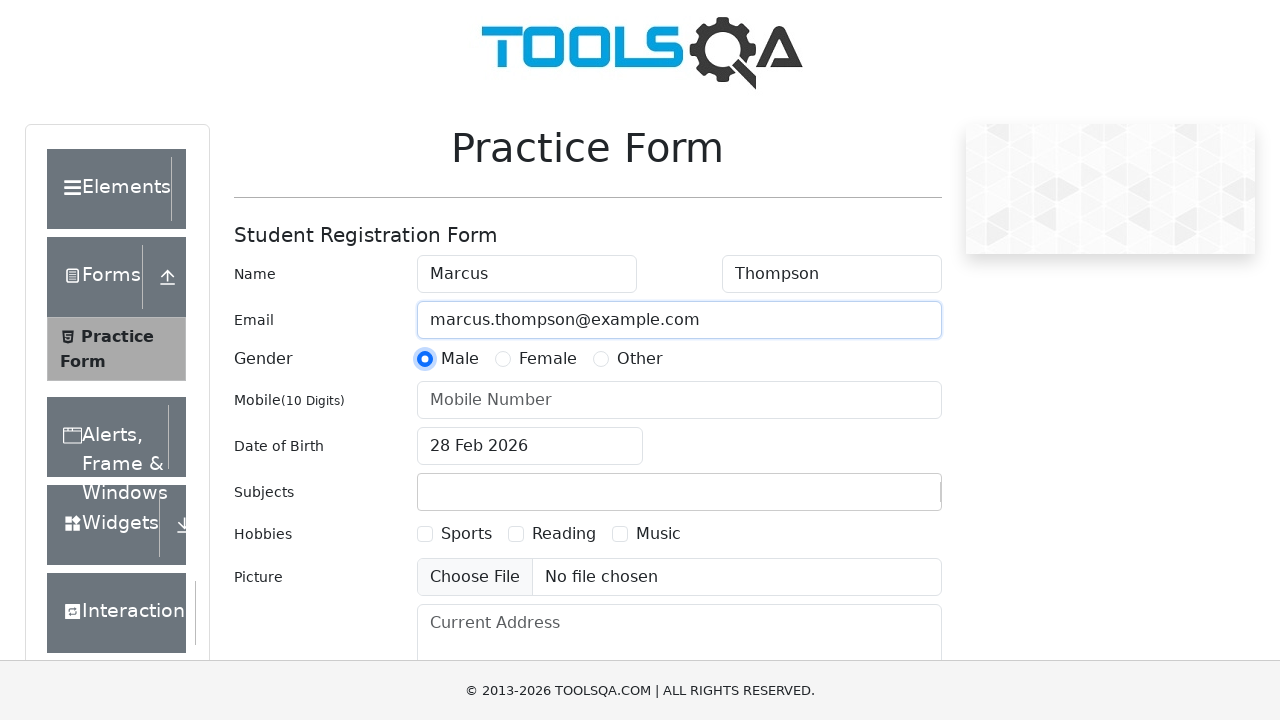

Filled phone number field with '5551234567' on #userNumber
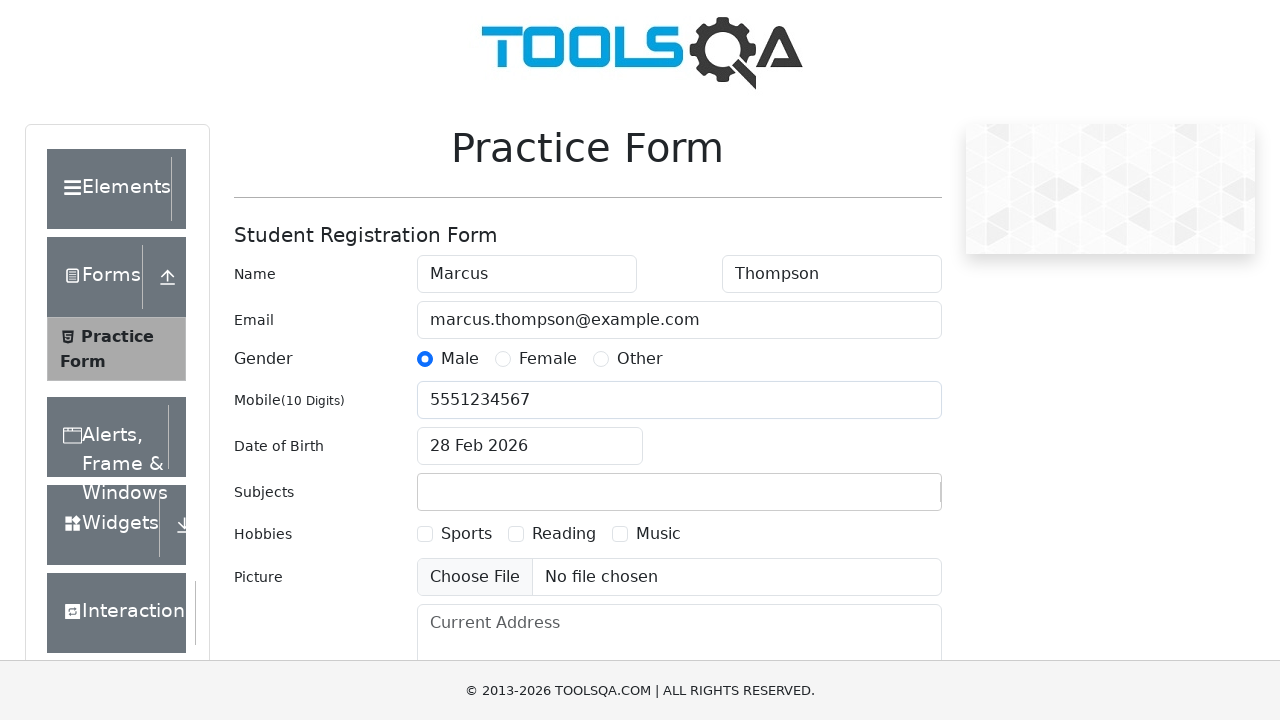

Opened date of birth picker at (530, 446) on #dateOfBirthInput
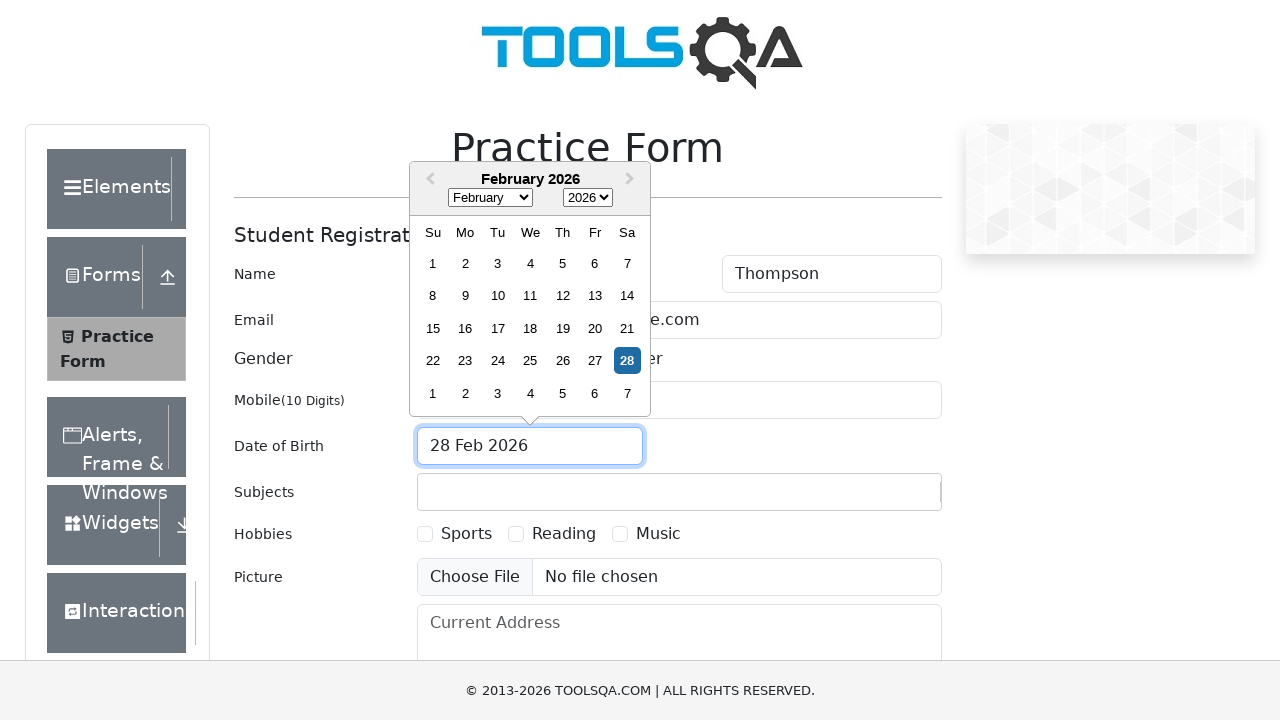

Selected July in date picker month dropdown on .react-datepicker__month-select
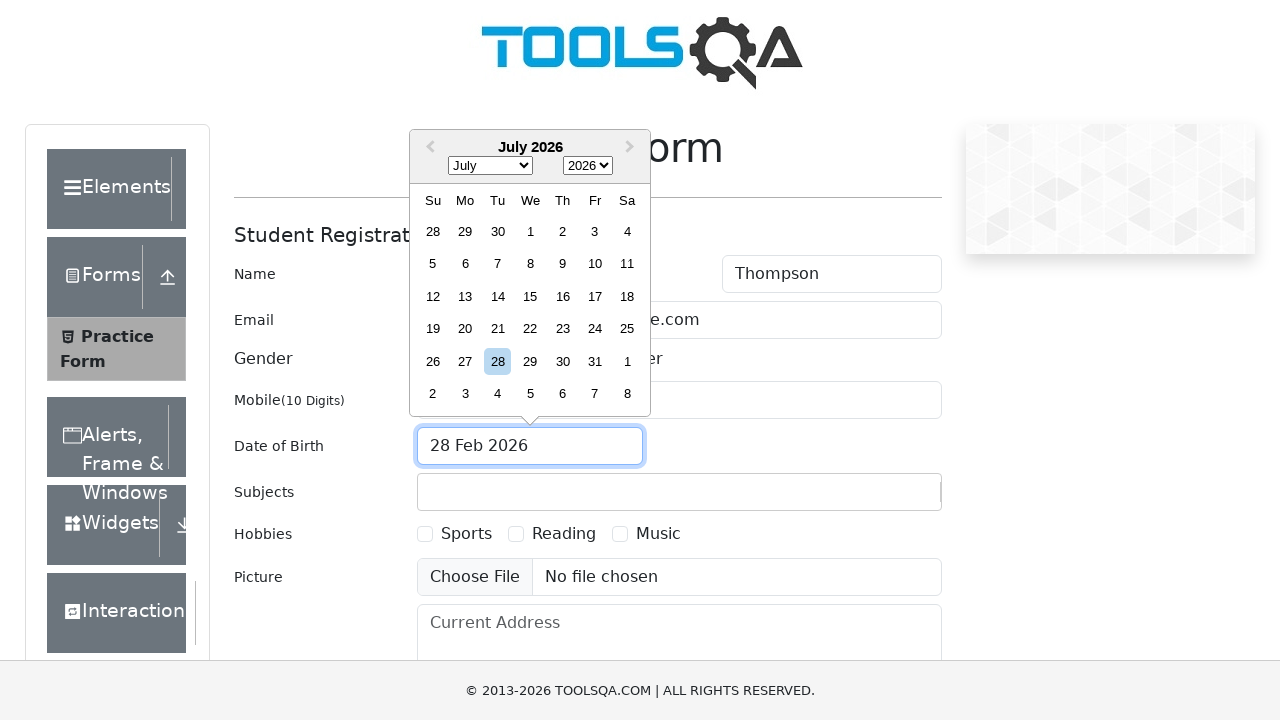

Selected 1980 in date picker year dropdown on .react-datepicker__year-select
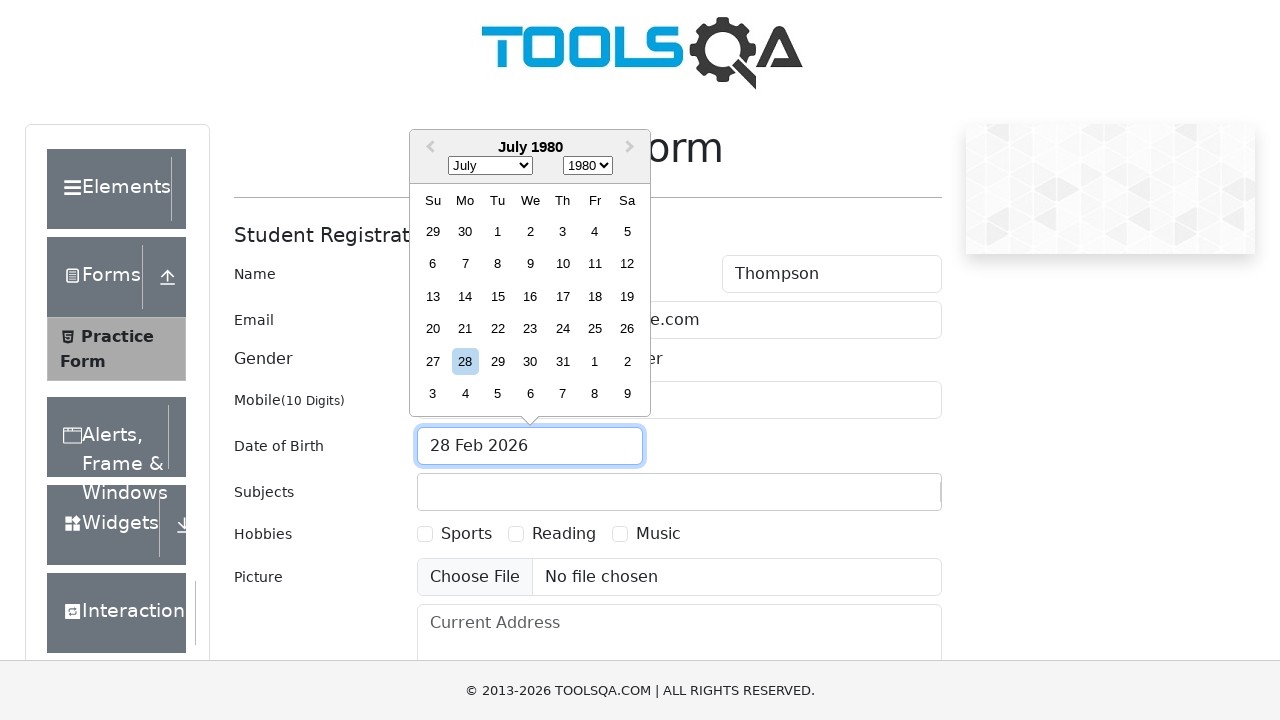

Selected 20th day in date picker at (433, 329) on .react-datepicker__day--020
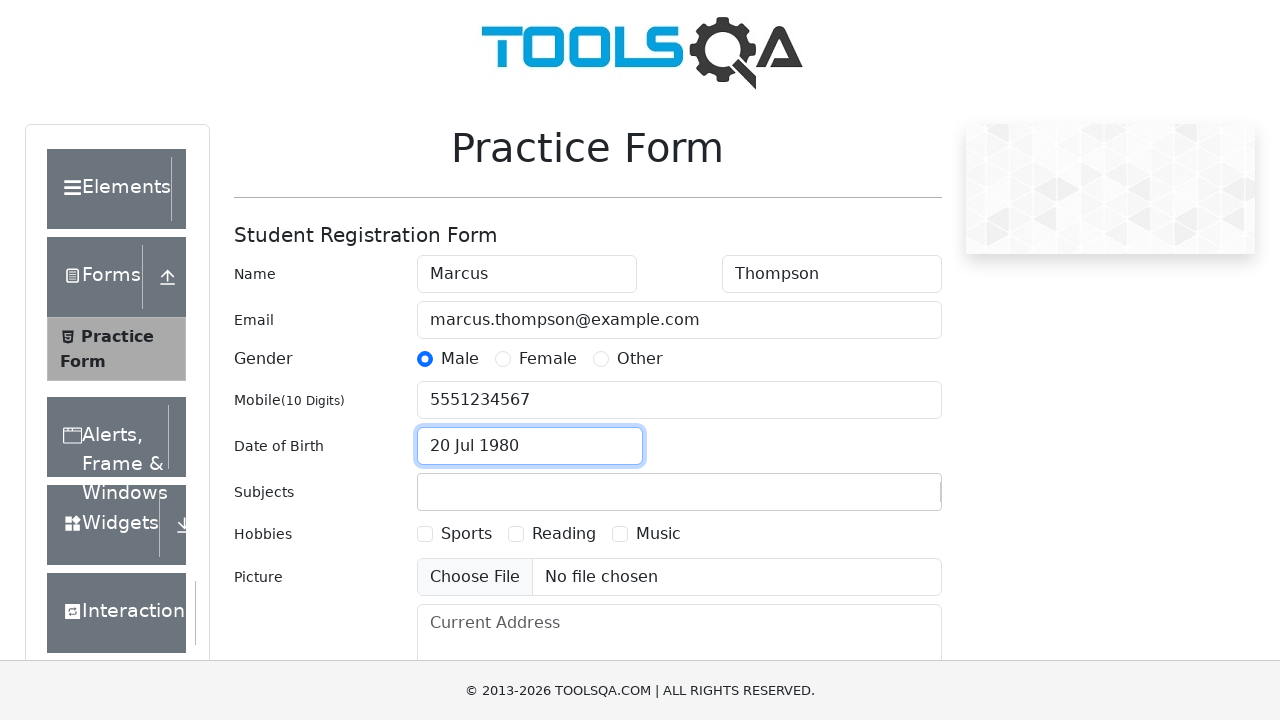

Filled subjects field with 'English' on #subjectsInput
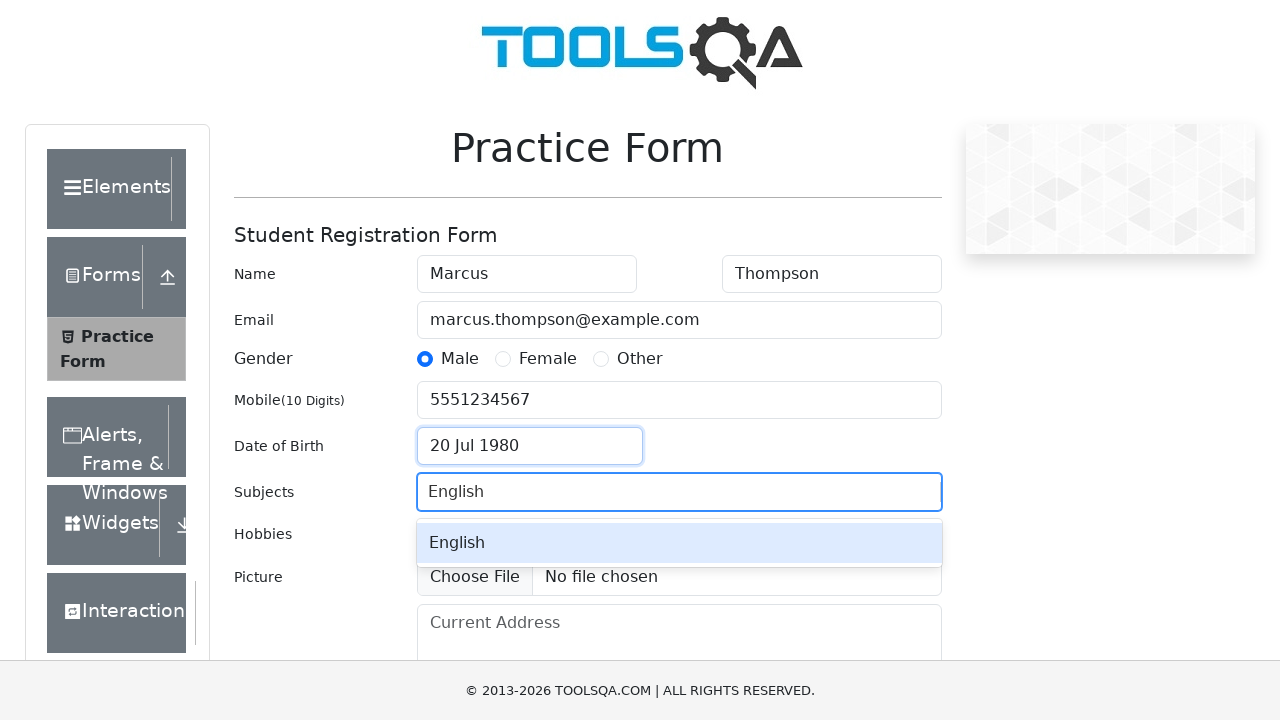

Pressed Enter to confirm English subject on #subjectsInput
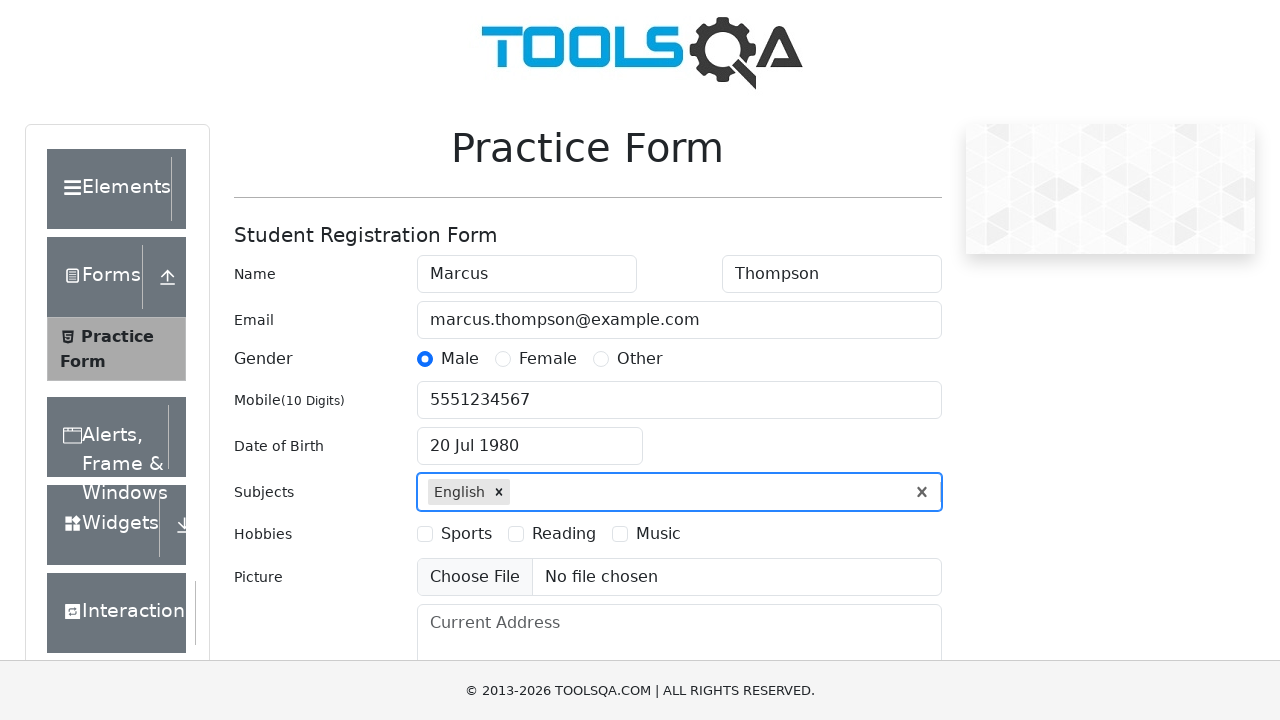

Selected Sports hobby checkbox at (466, 534) on label[for='hobbies-checkbox-1']
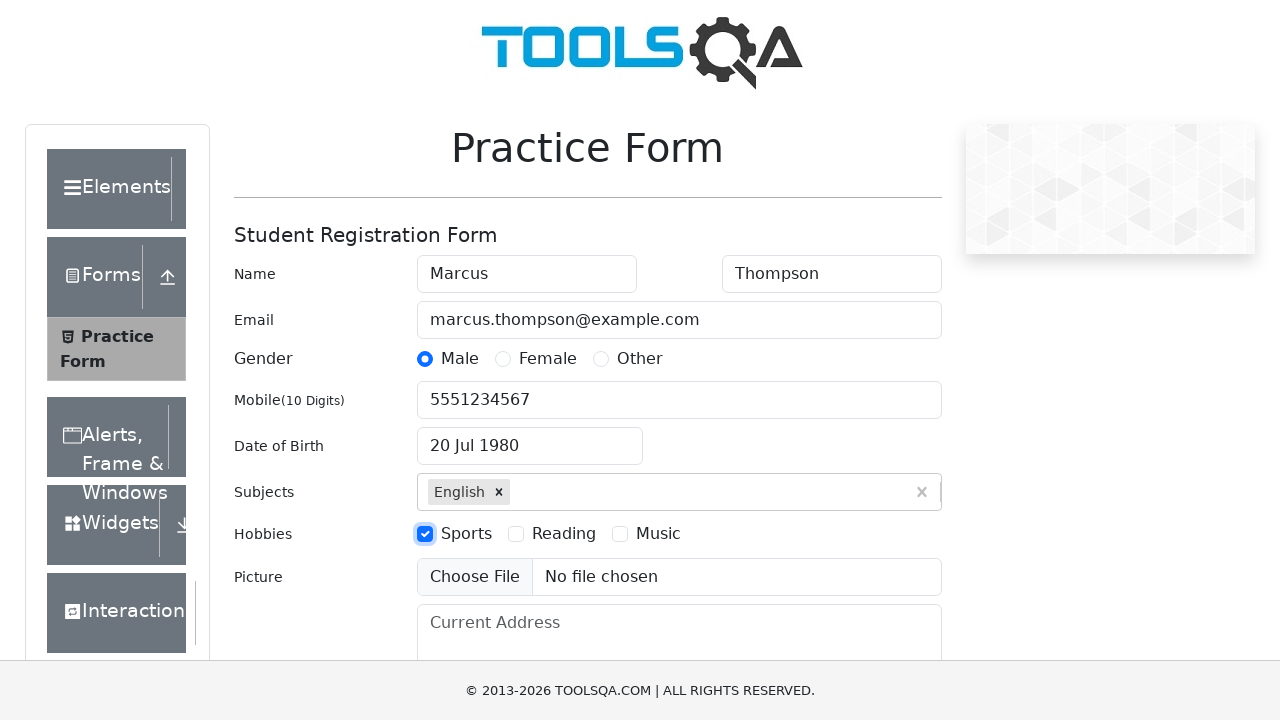

Filled current address field with '742 Evergreen Terrace, Springfield, IL 62704' on #currentAddress
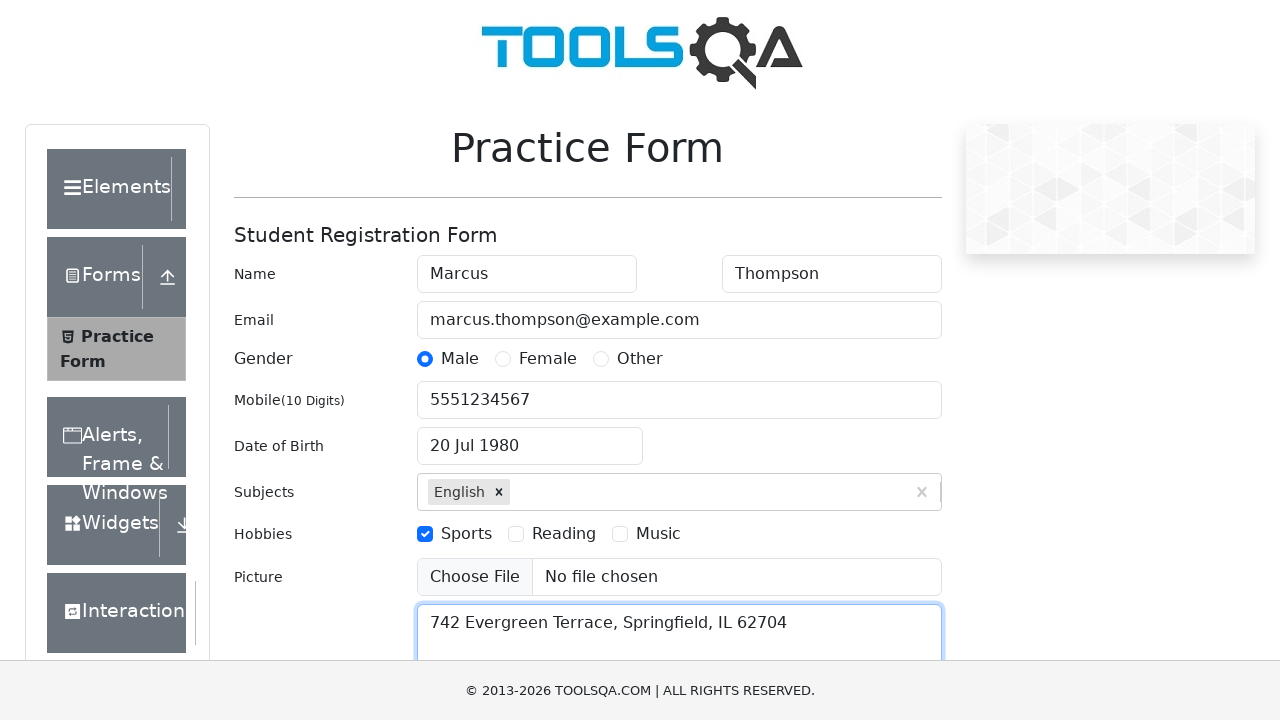

Opened state dropdown at (527, 437) on #state
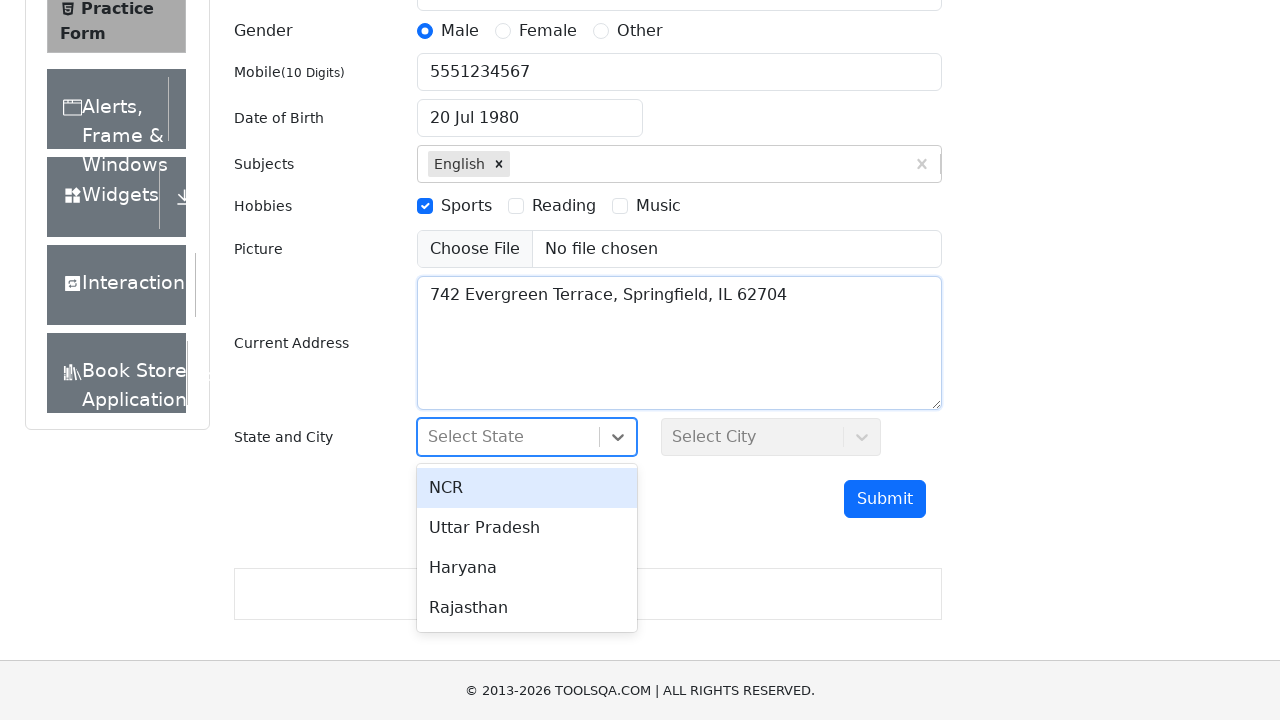

Selected NCR from state dropdown at (527, 488) on div[id^='react-select'][id$='-option-0']
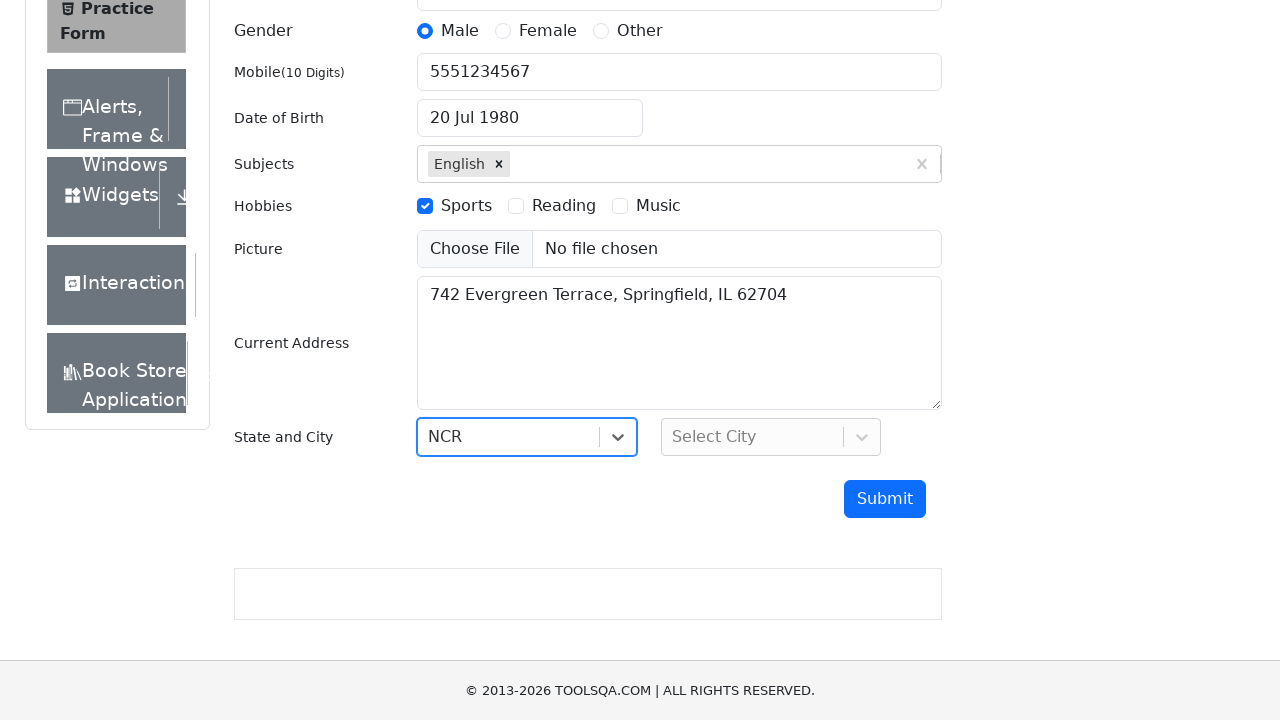

Opened city dropdown at (771, 437) on #city
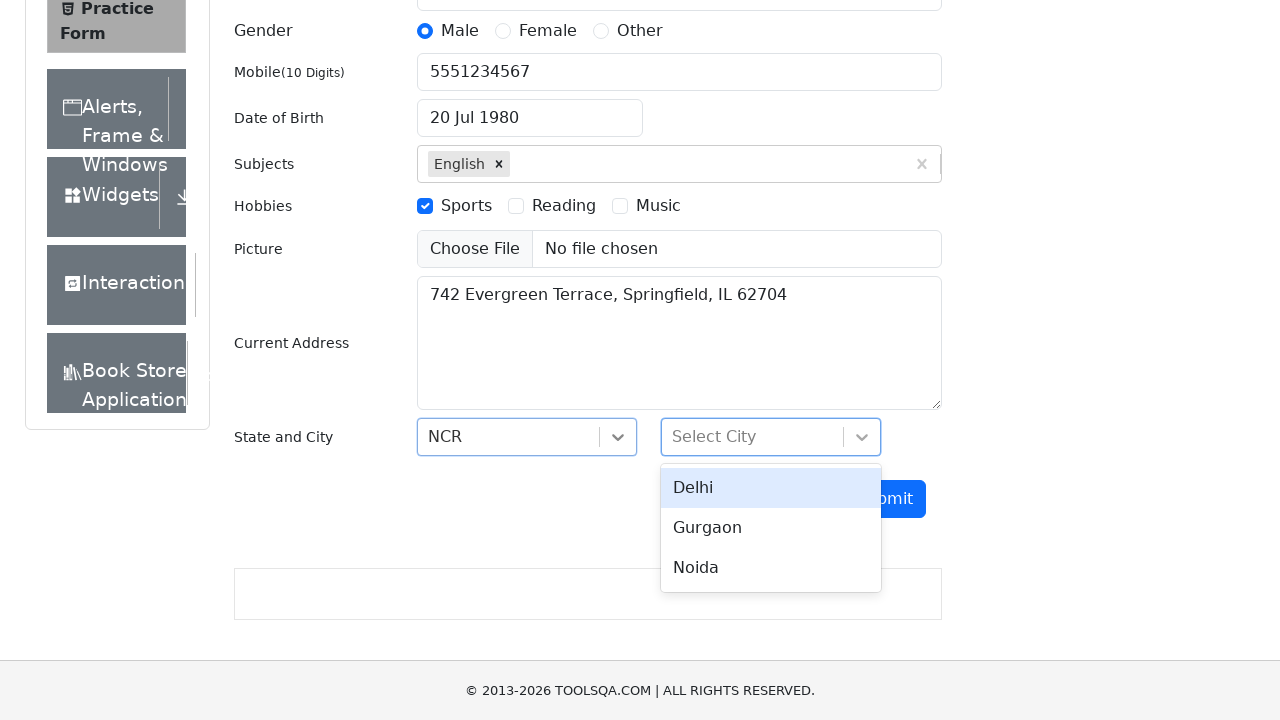

Selected first city option from dropdown at (771, 488) on div[id^='react-select'][id$='-option-0']
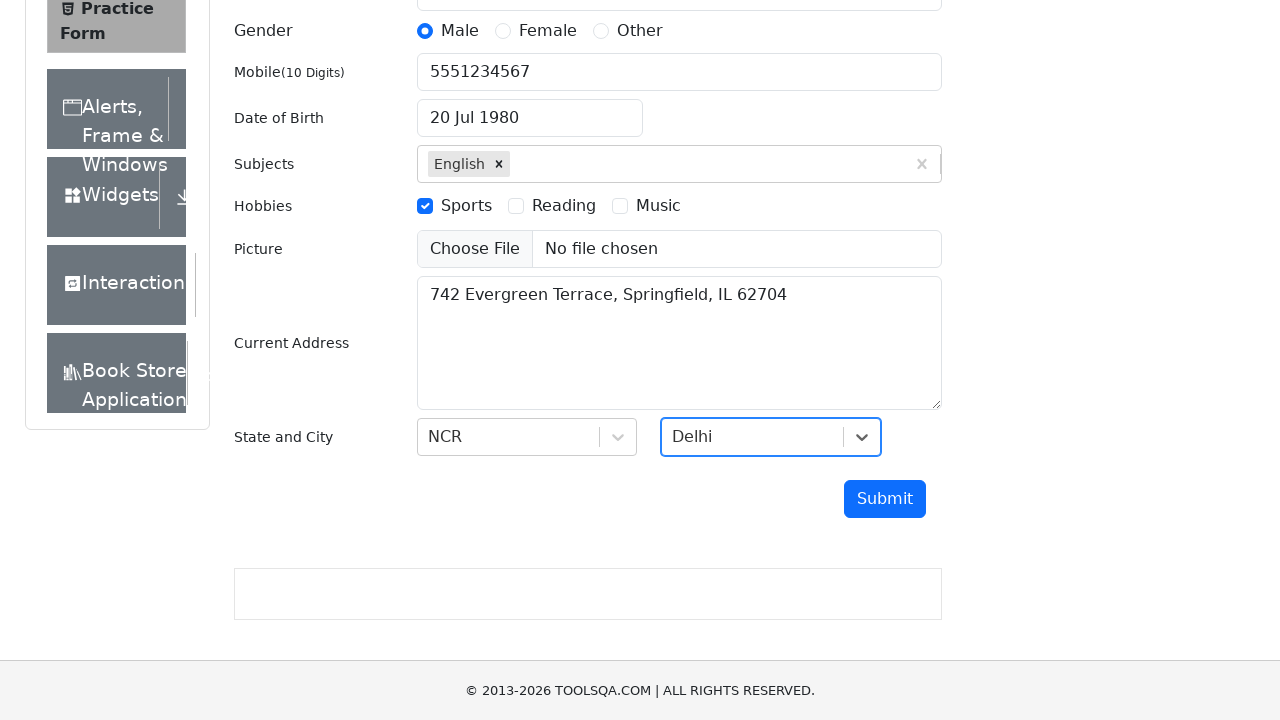

Submitted the practice form at (885, 499) on #submit
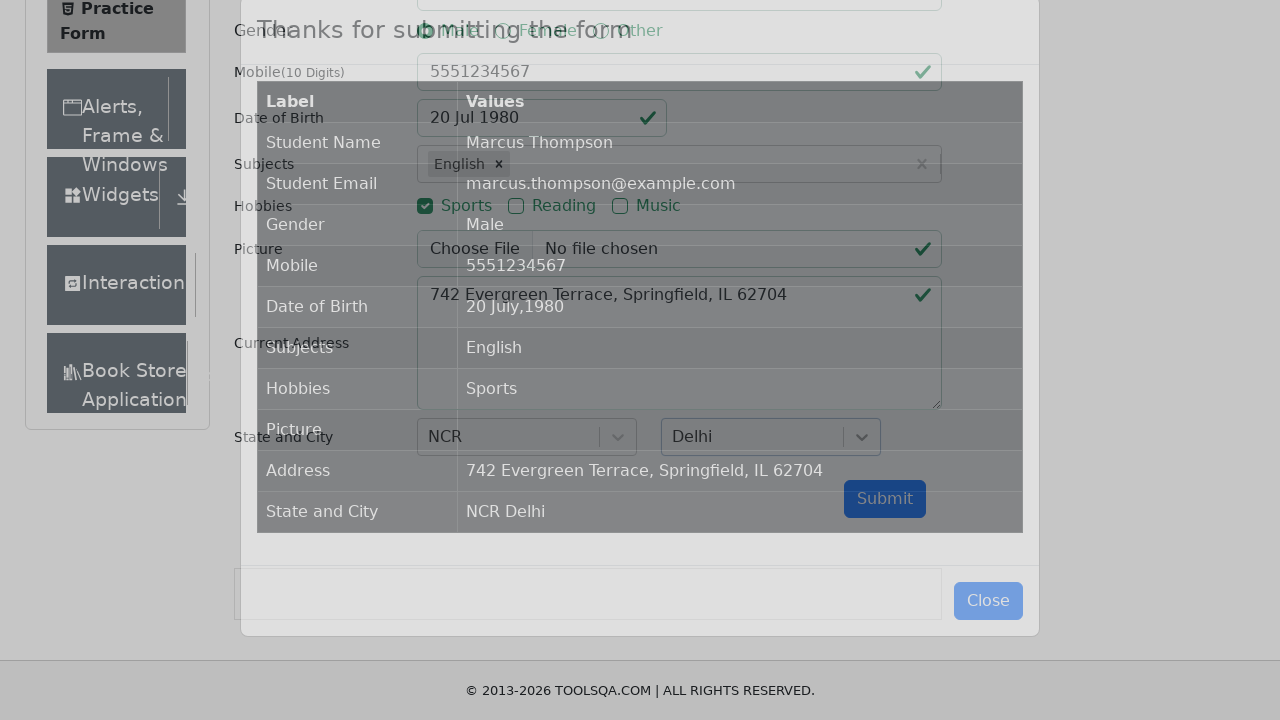

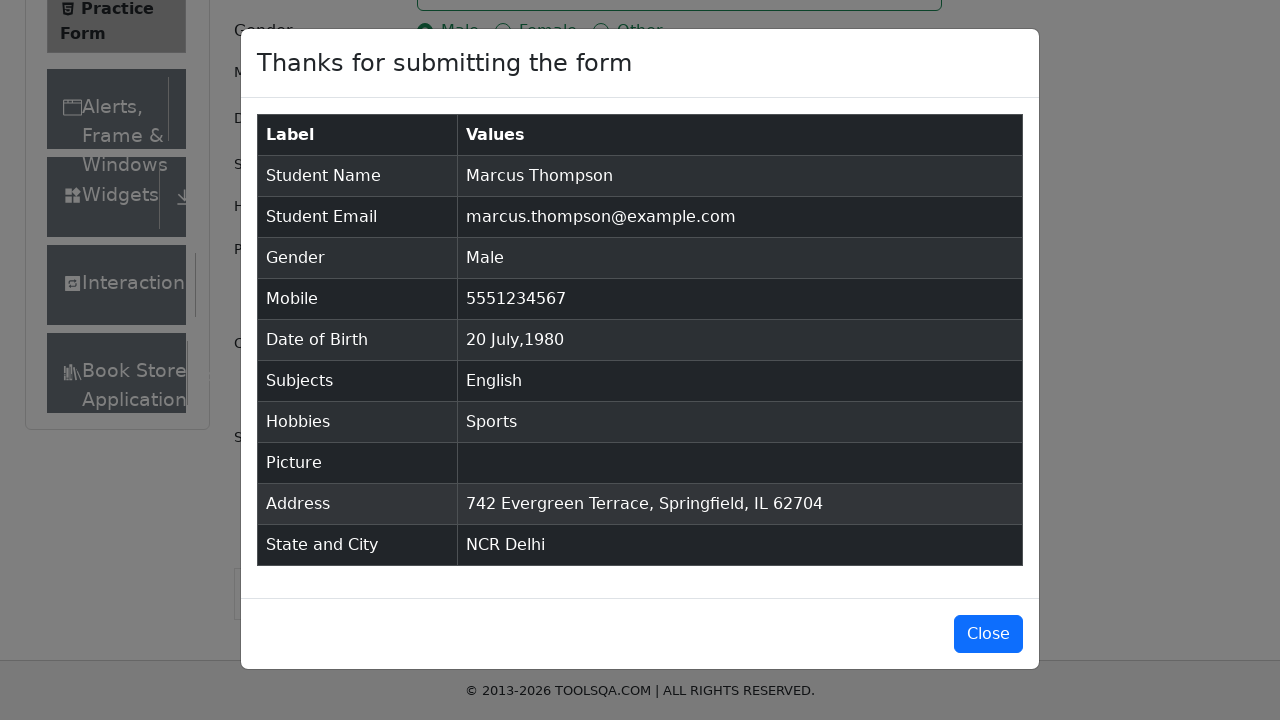